Tests number input field by entering digits and verifying the arrow up key increments the value

Starting URL: http://the-internet.herokuapp.com/inputs

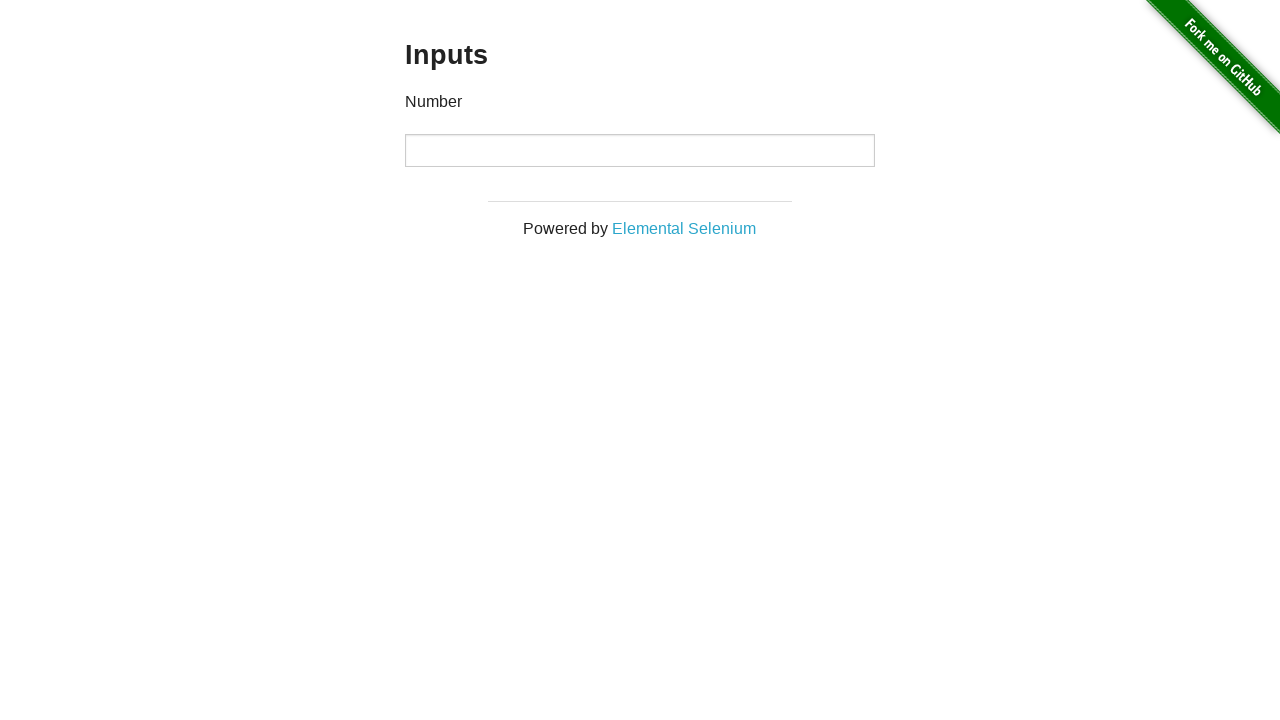

Navigated to the-internet.herokuapp.com/inputs
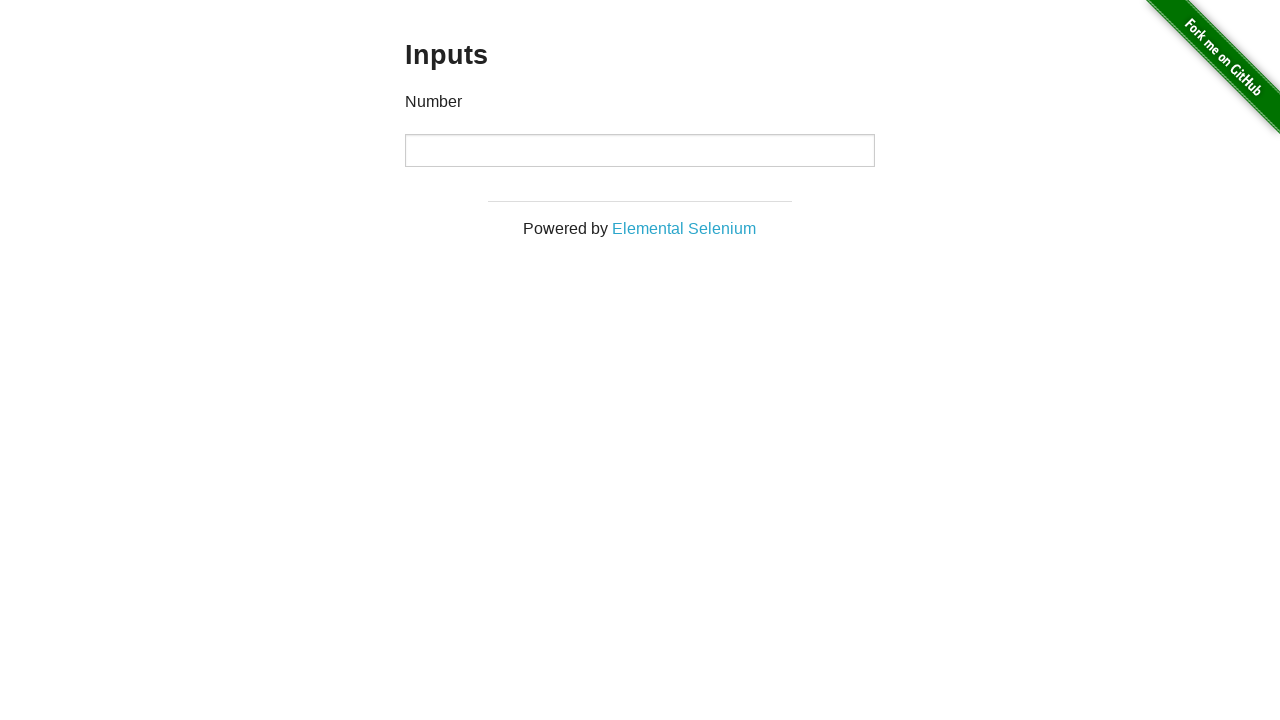

Filled number input field with '90' on input
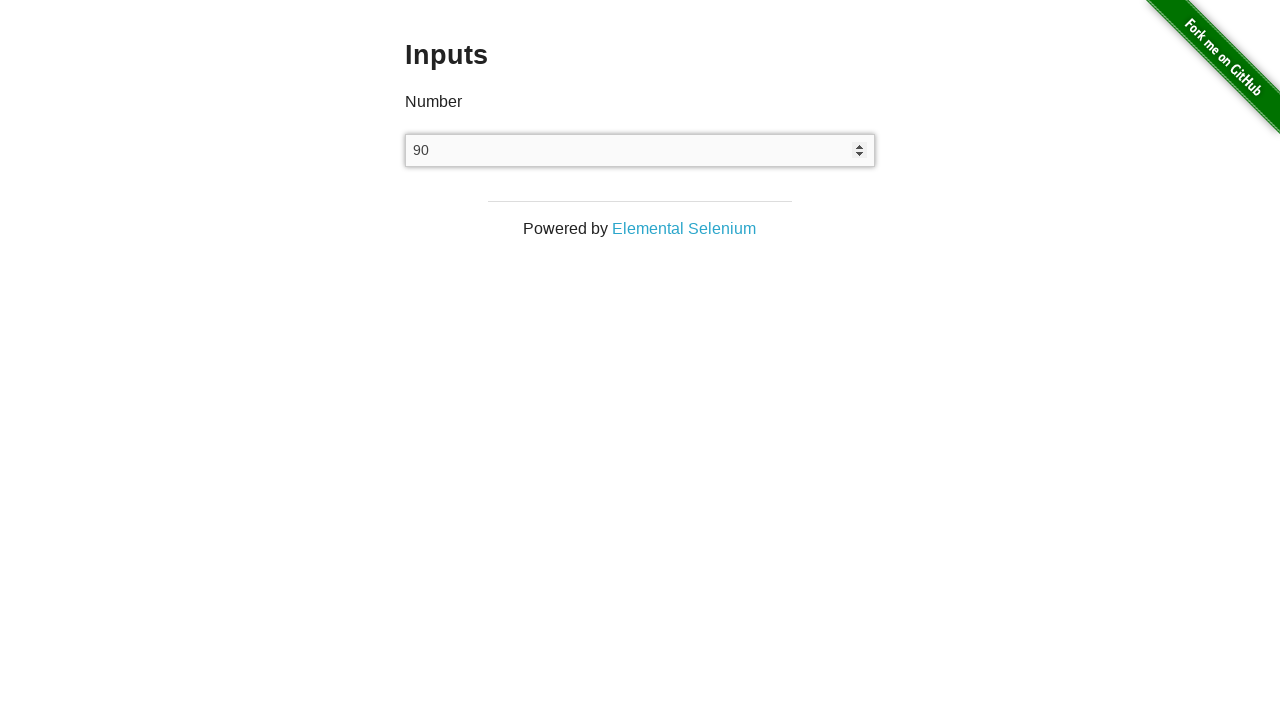

Verified input value is '90'
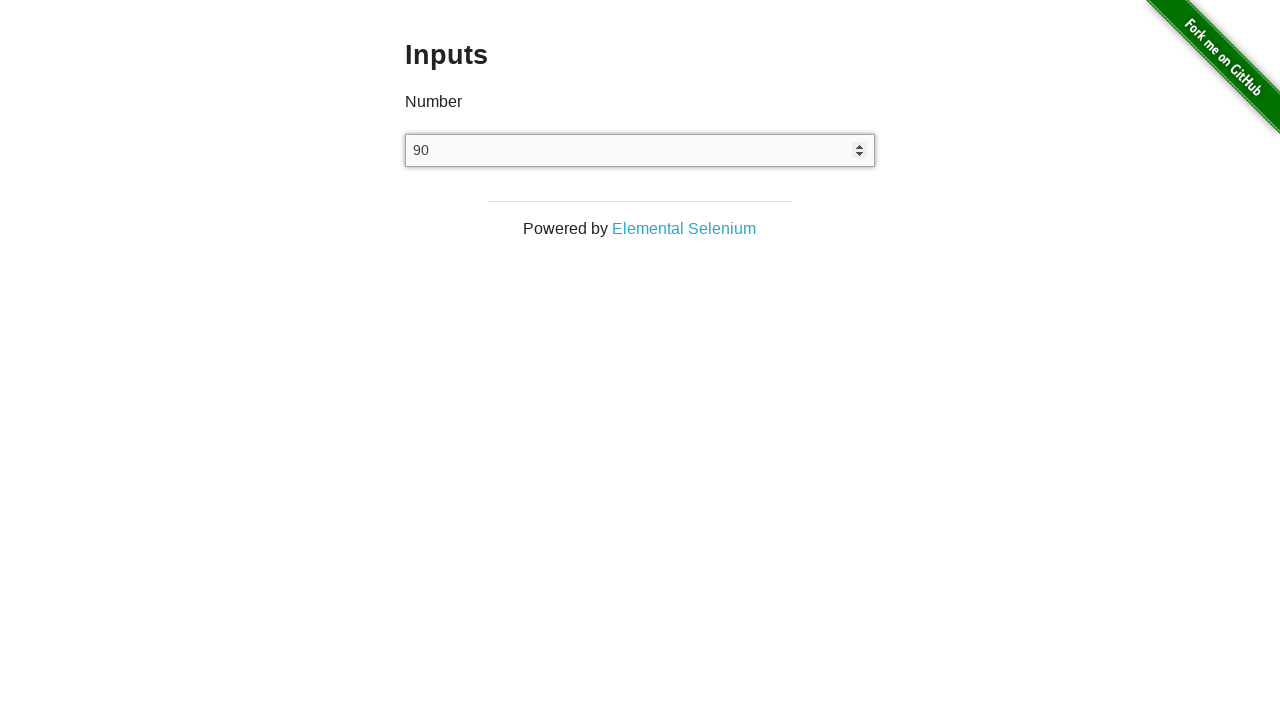

Pressed ArrowUp key to increment value on input
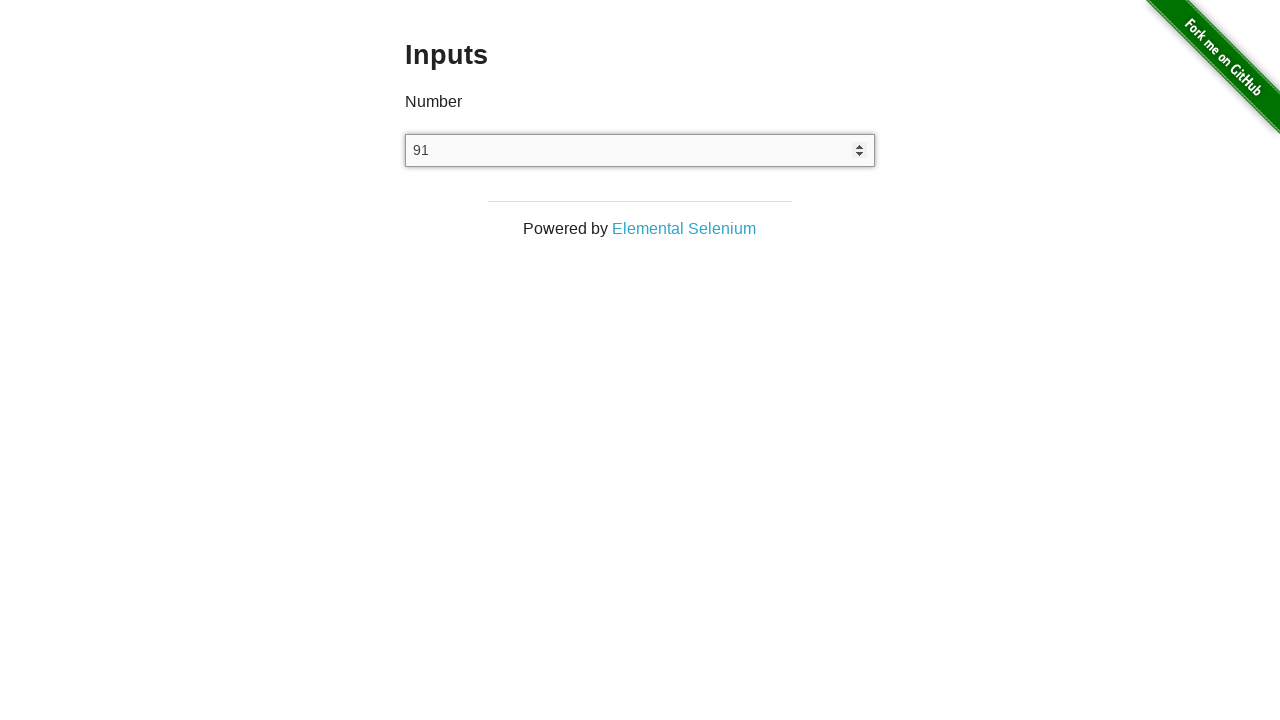

Verified input value incremented to '91'
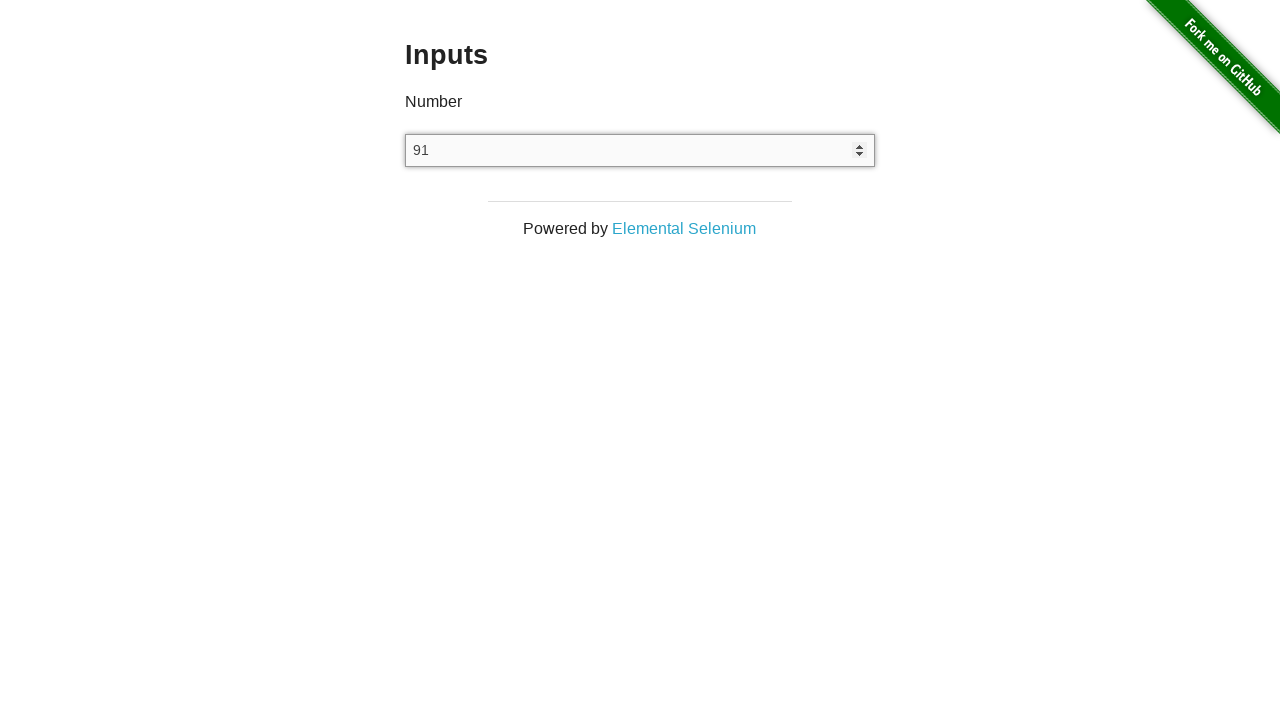

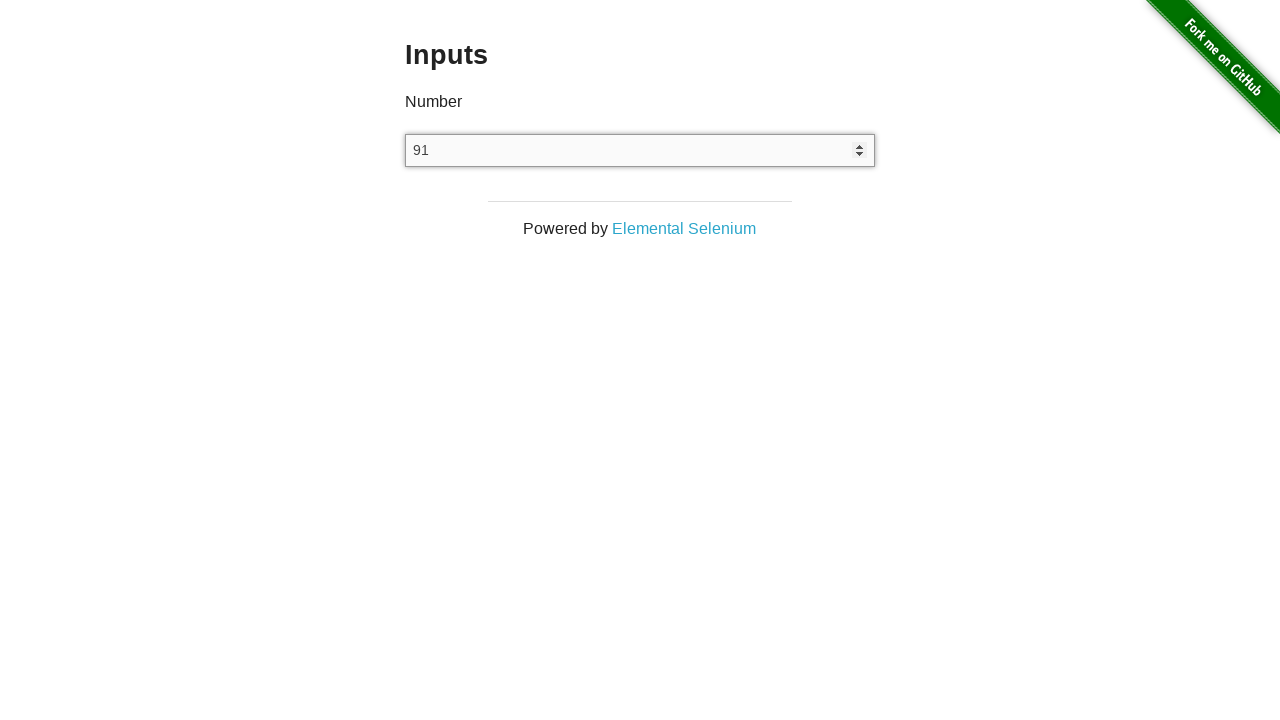